Tests CSS selector with tag and ID combination by filling username field

Starting URL: https://the-internet.herokuapp.com/login

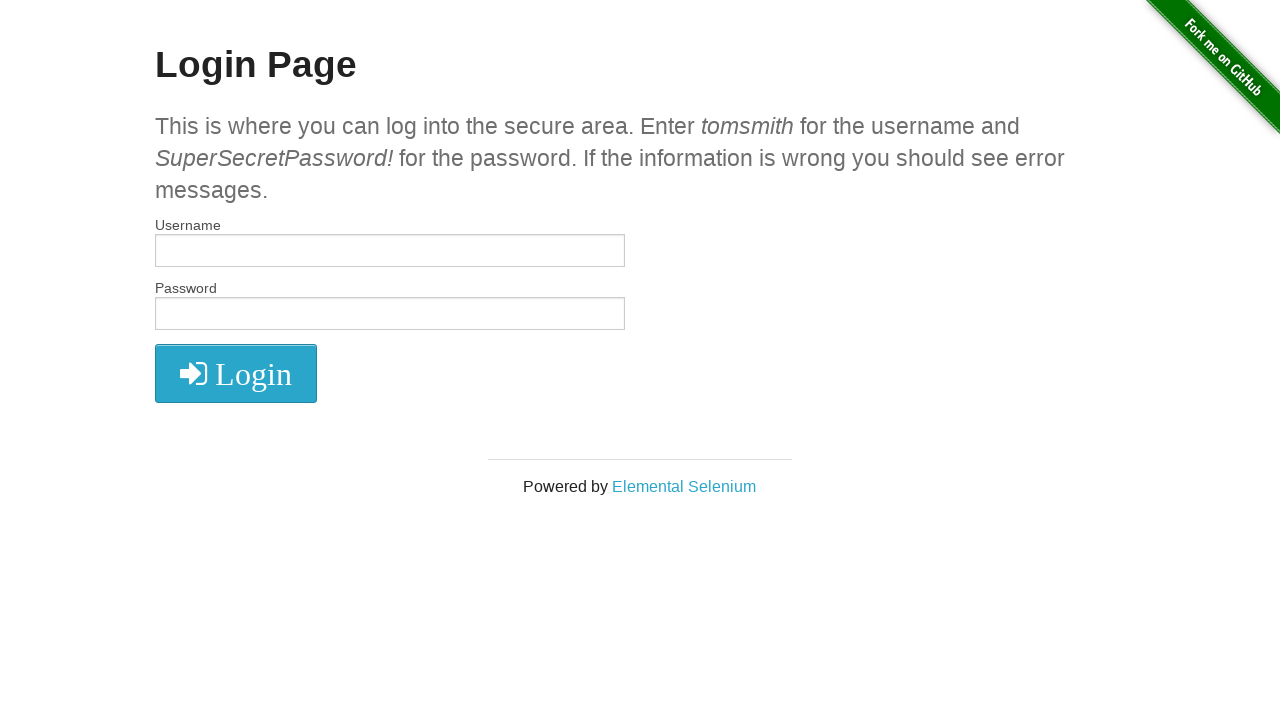

Filled username field with 'faisal@demo.com' using CSS selector with tag and ID on input#username
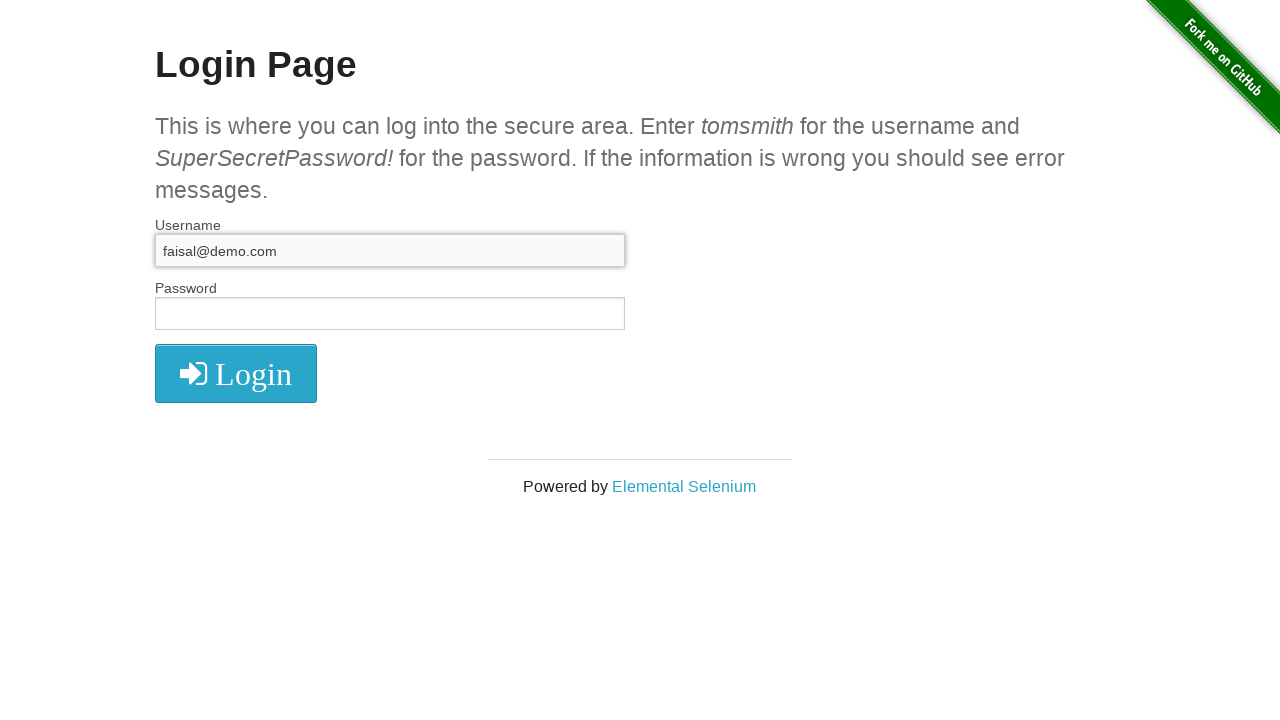

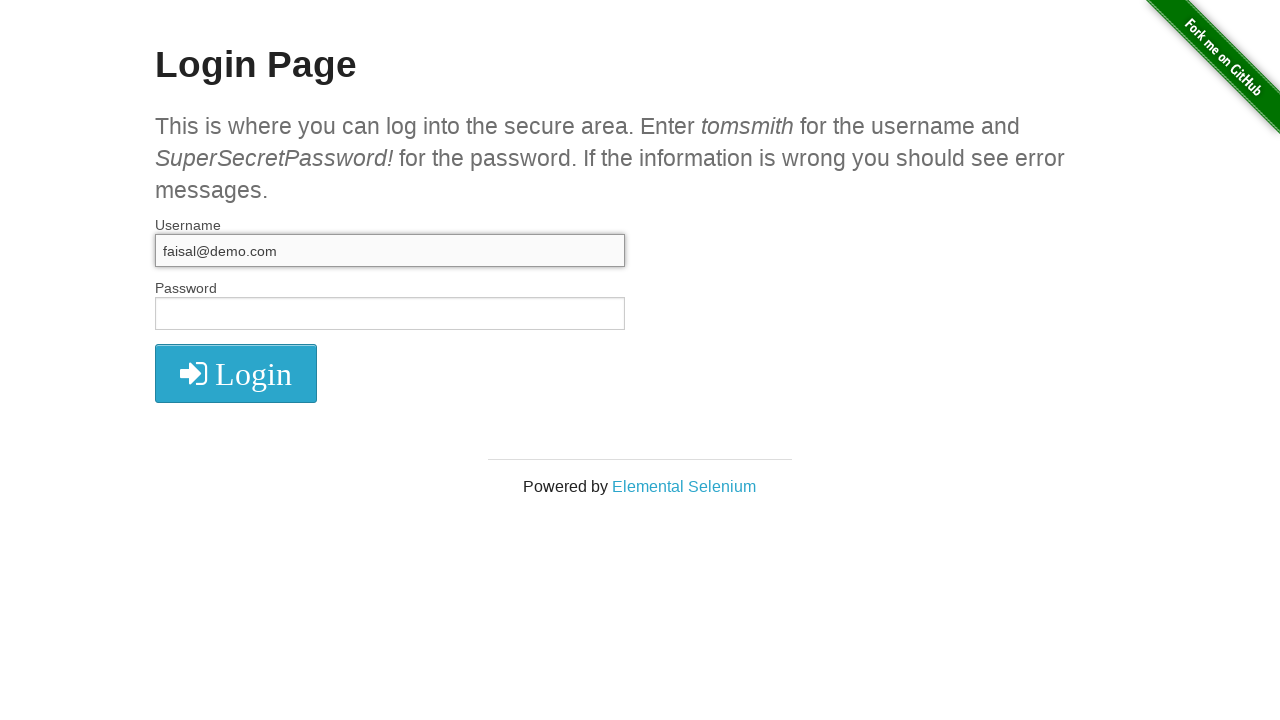